Tests a math exercise form by reading two numbers displayed on the page, calculating their sum, selecting the result from a dropdown menu, and submitting the form.

Starting URL: http://suninjuly.github.io/selects1.html

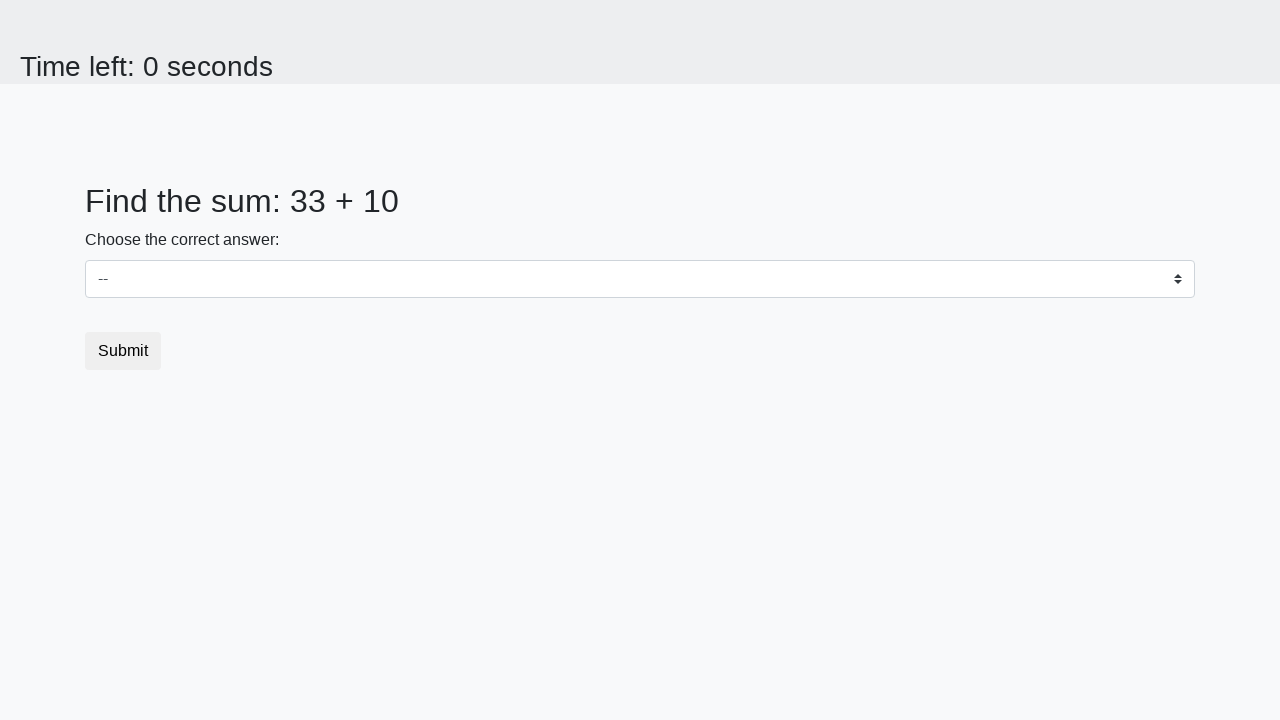

Read first number from #num1 element
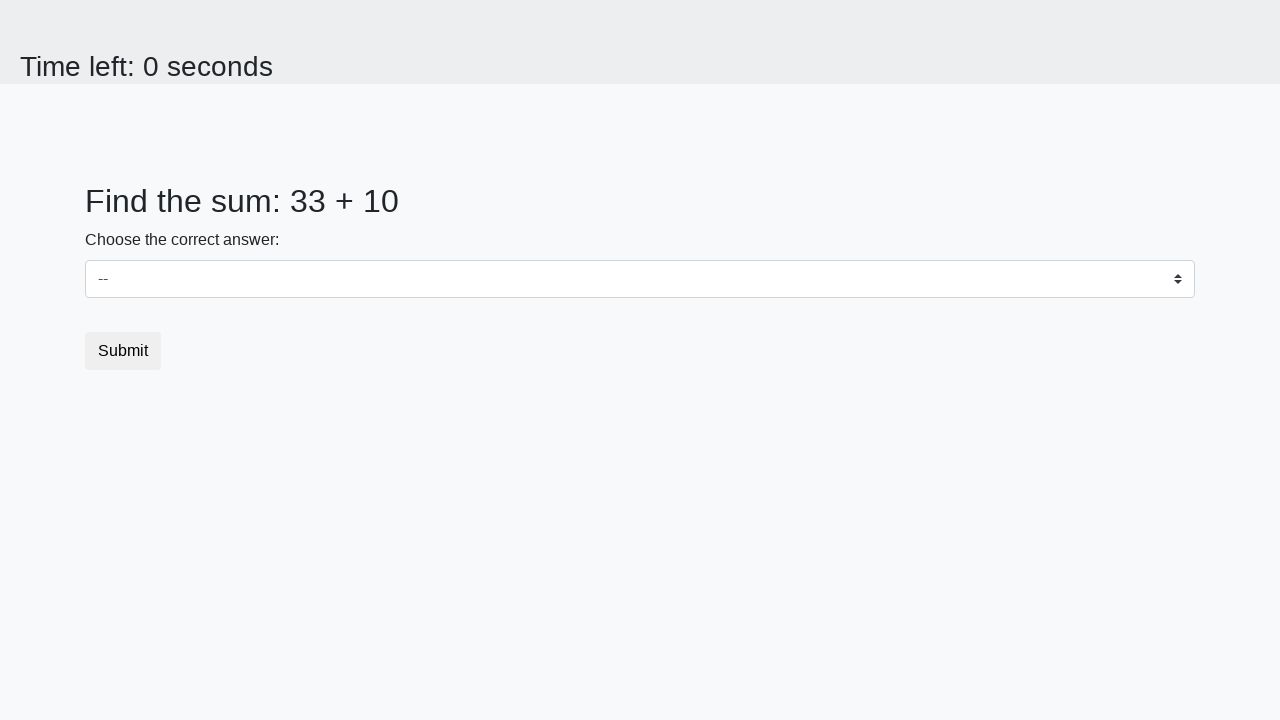

Read second number from #num2 element
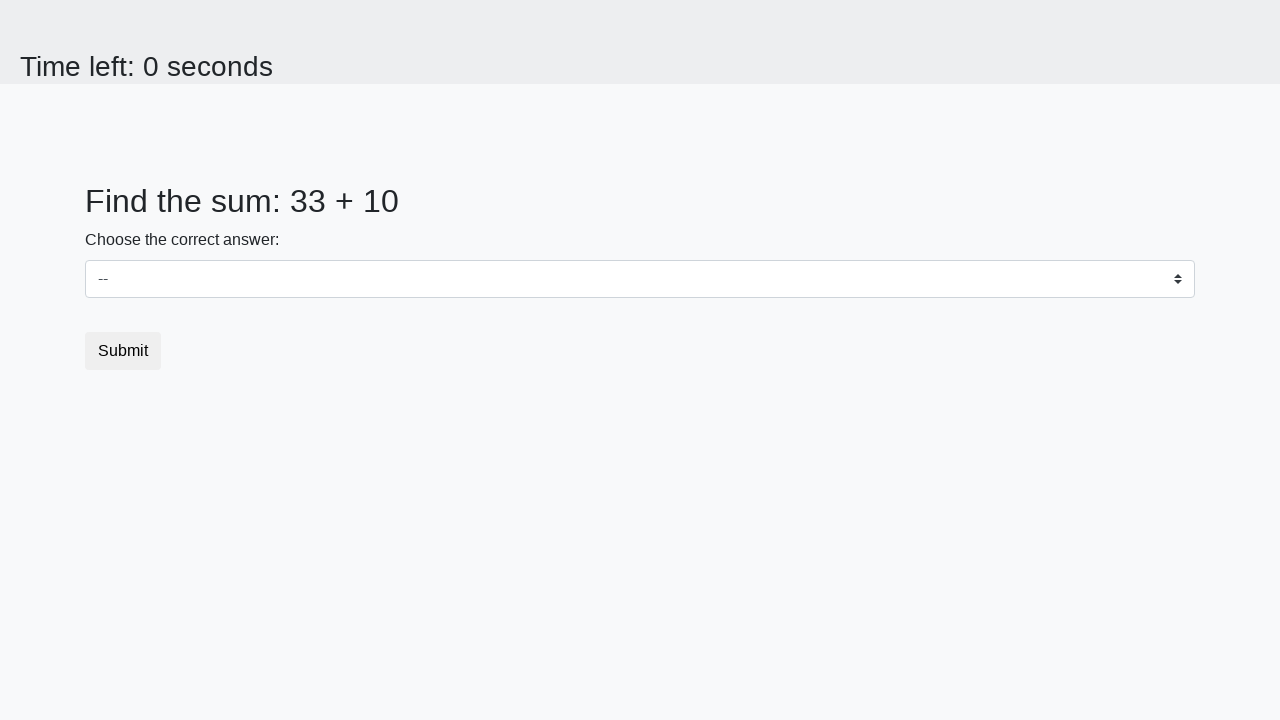

Calculated sum of two numbers: 43
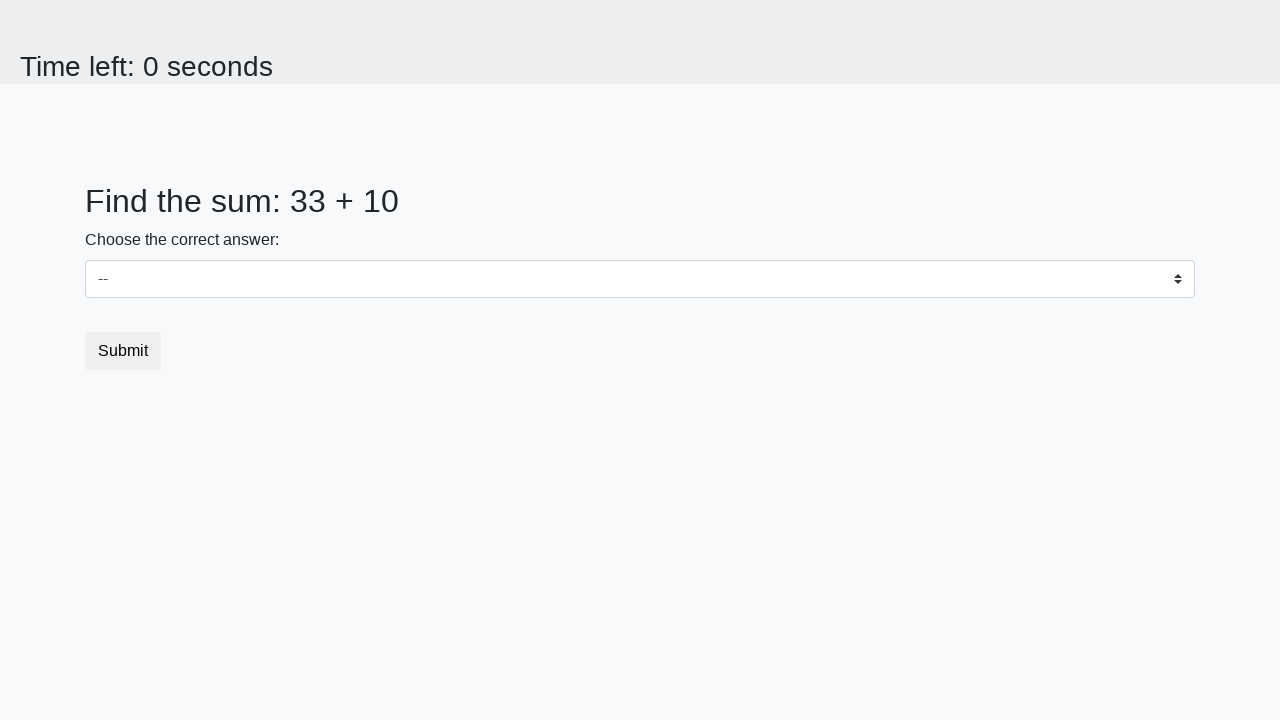

Selected calculated sum '43' from dropdown menu on select.custom-select
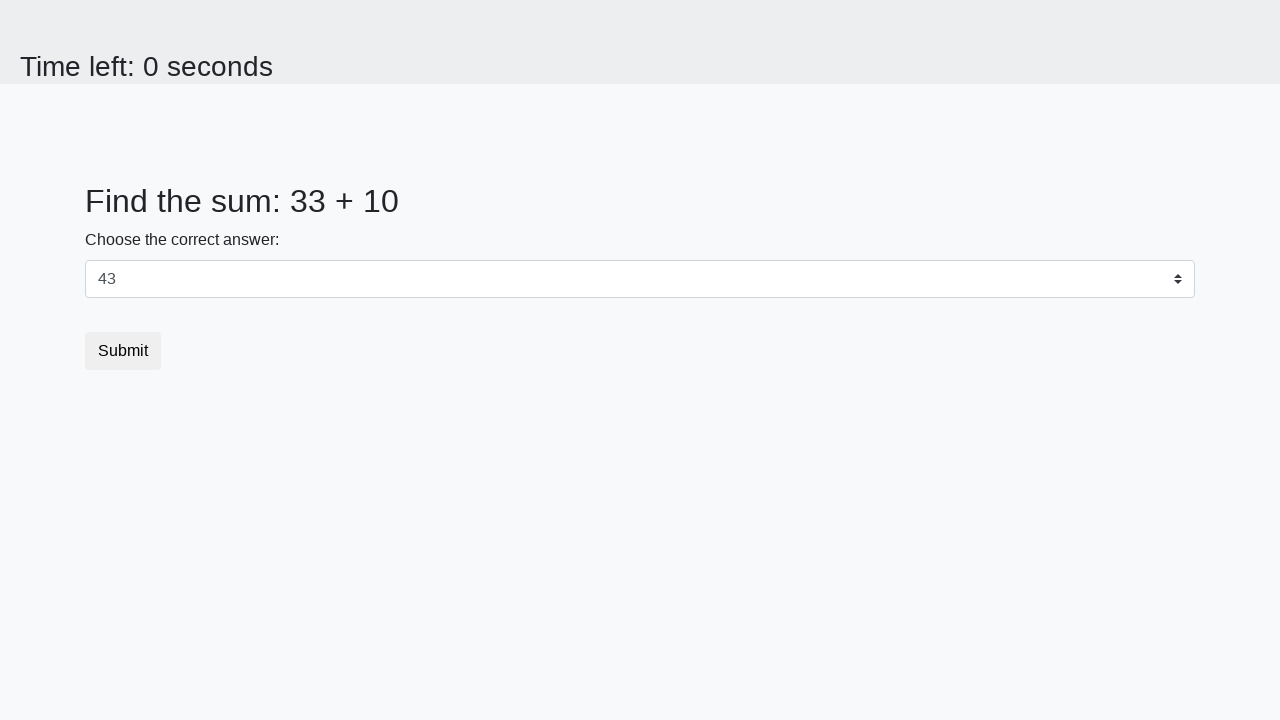

Clicked submit button to submit the form at (123, 351) on button.btn-default
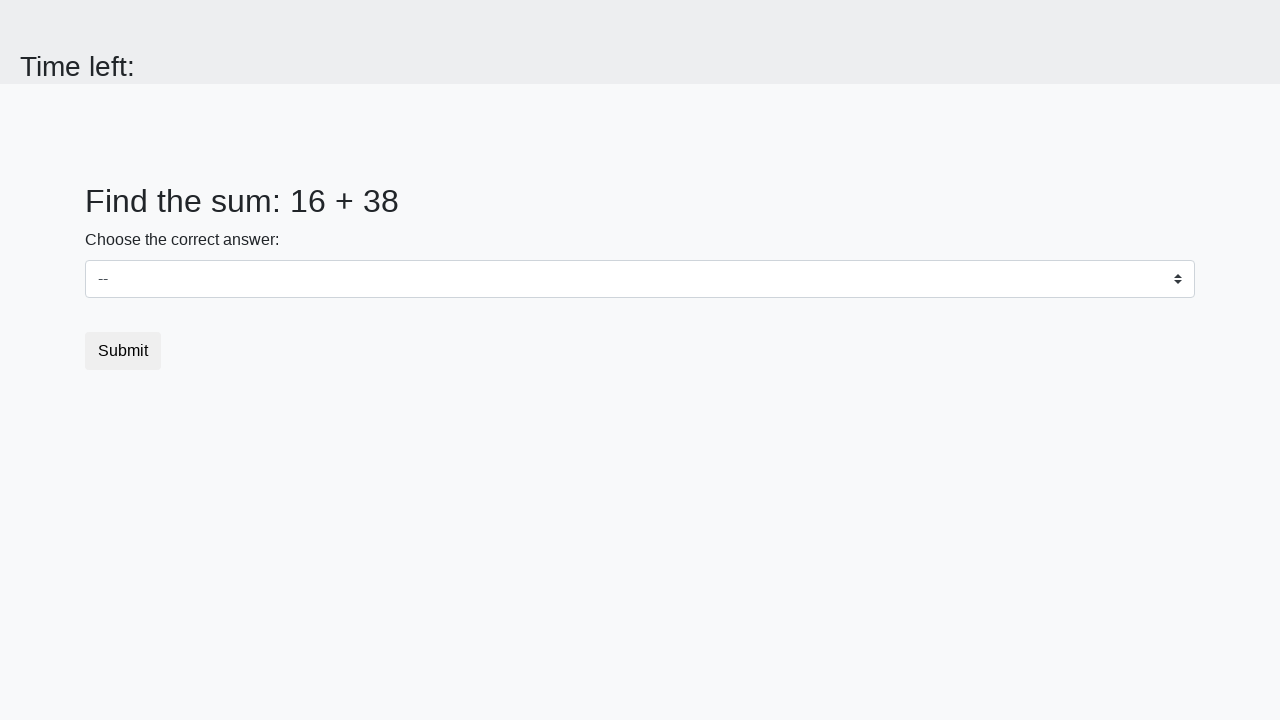

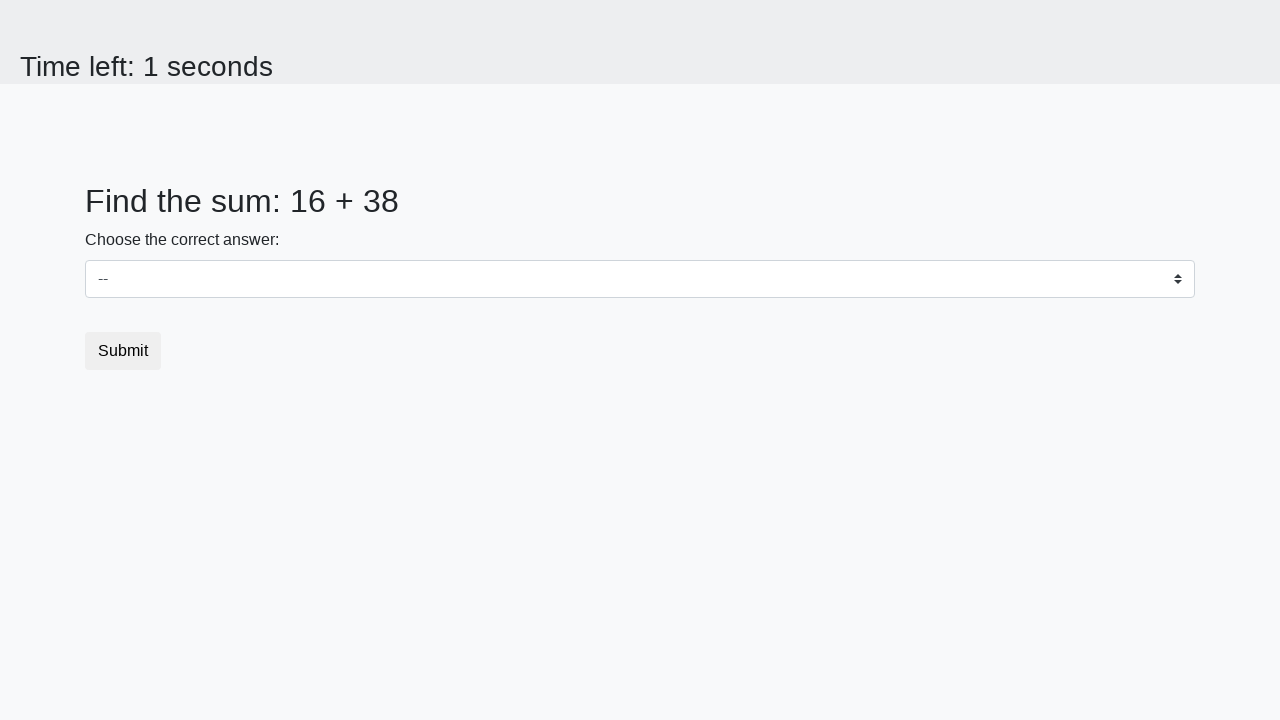